Tests that the complete all checkbox updates state when individual items are completed or cleared

Starting URL: https://demo.playwright.dev/todomvc

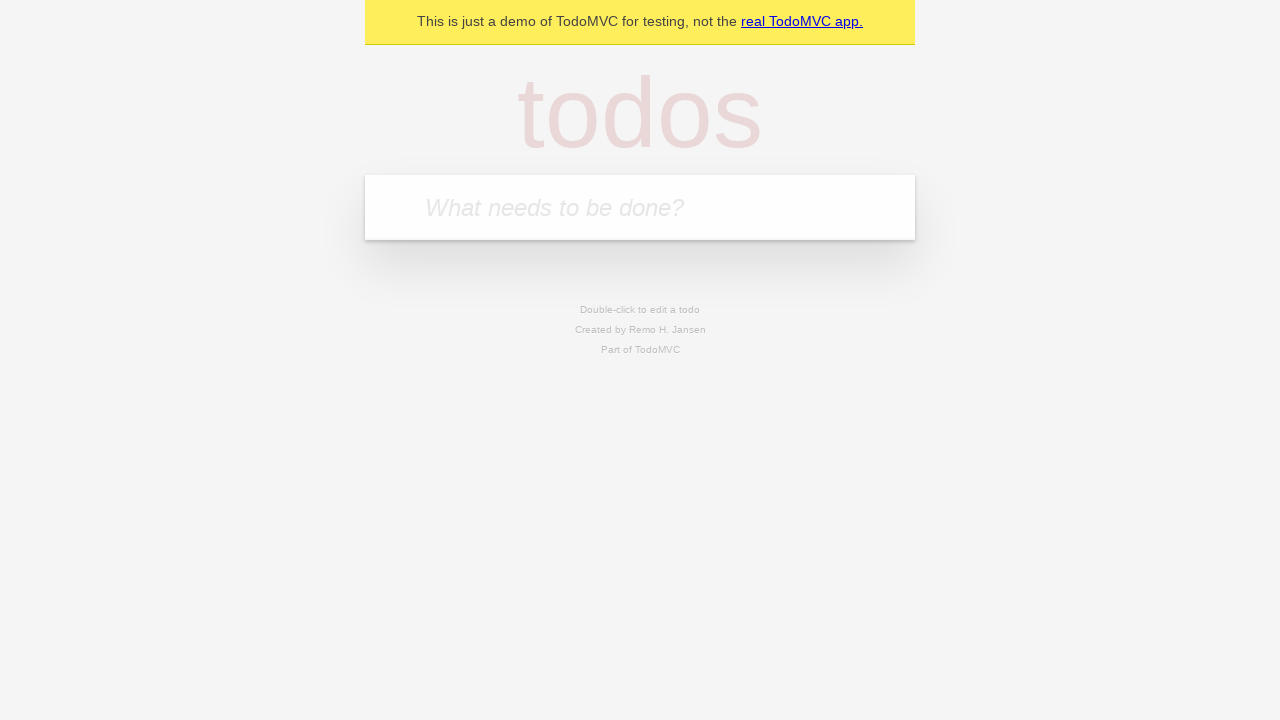

Filled first todo input with 'buy some cheese' on .new-todo
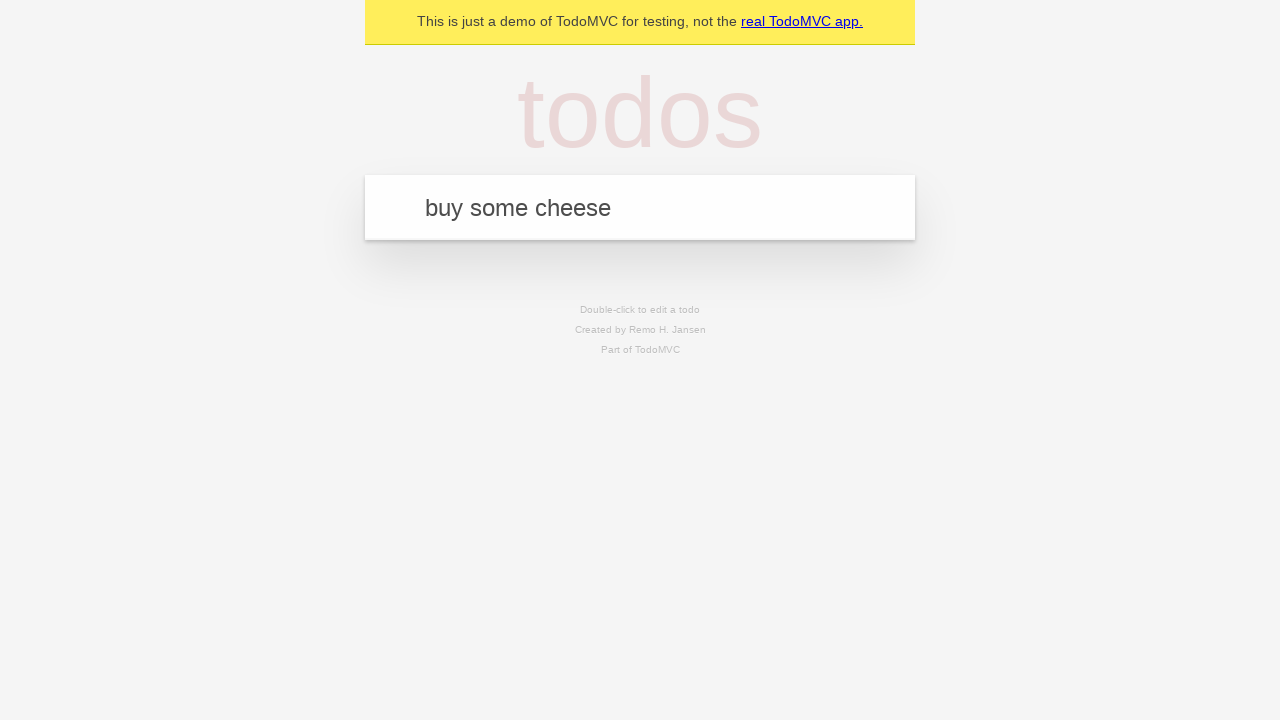

Pressed Enter to create first todo on .new-todo
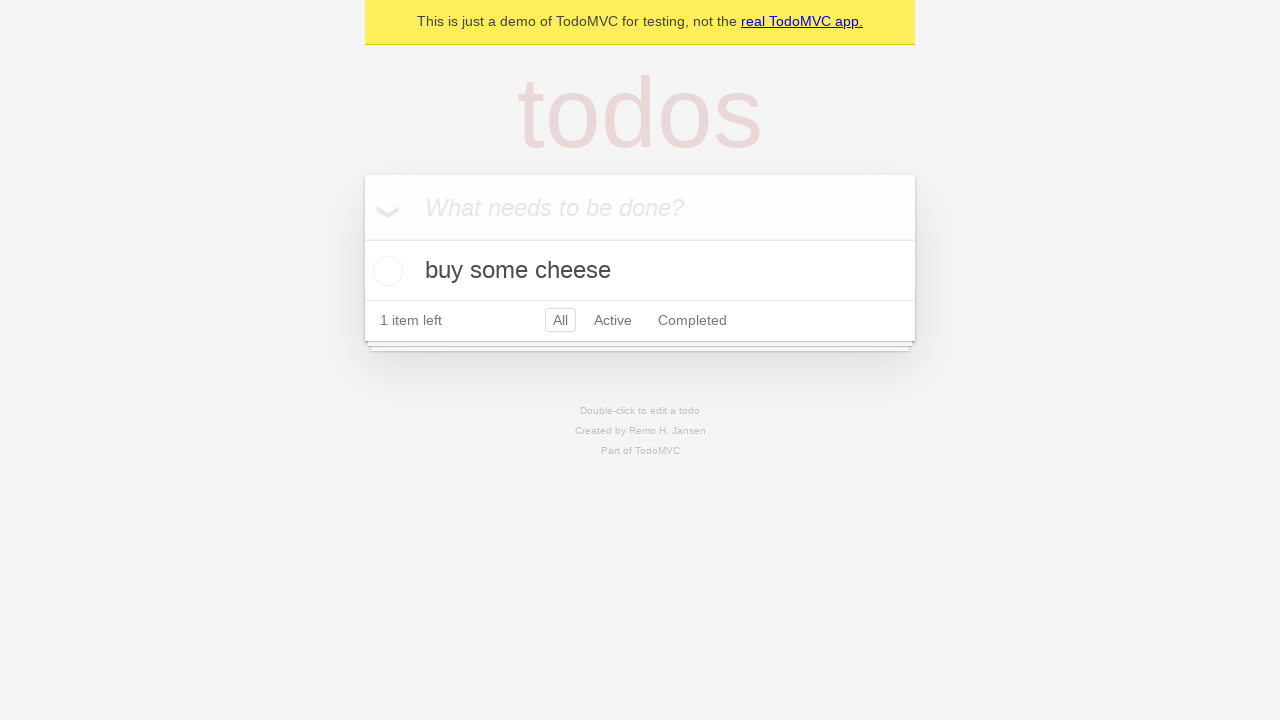

Filled second todo input with 'feed the cat' on .new-todo
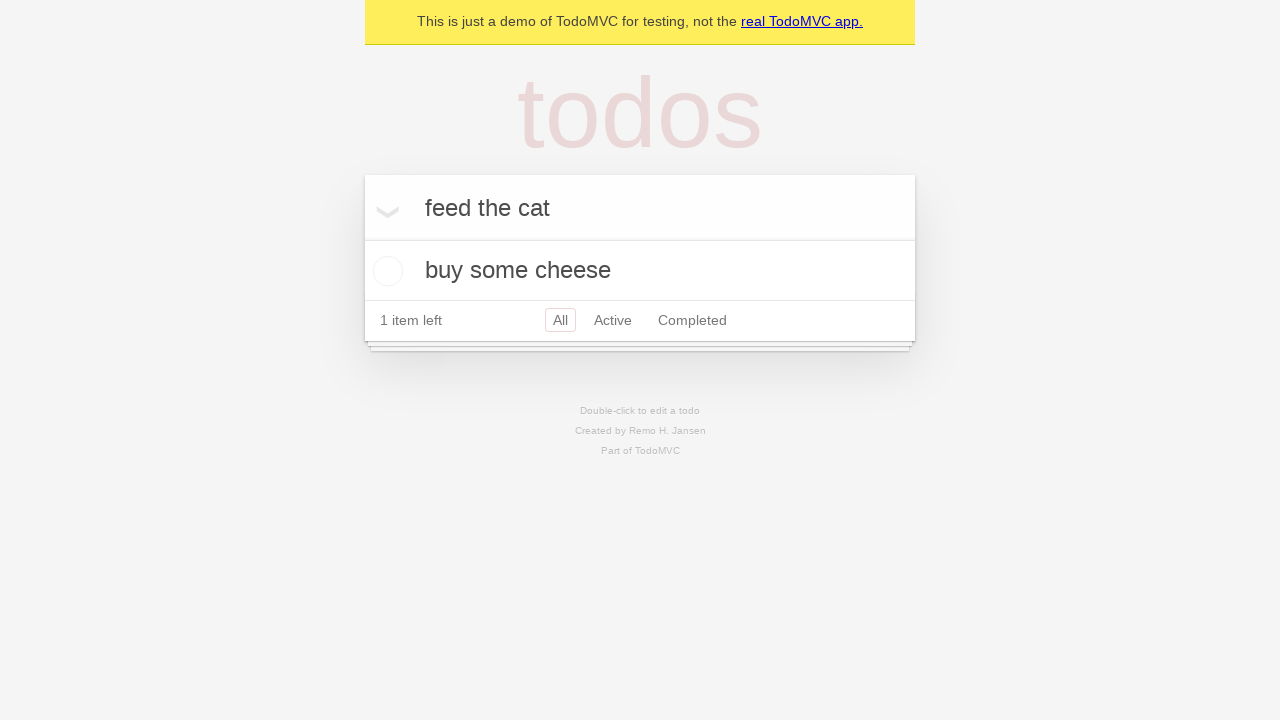

Pressed Enter to create second todo on .new-todo
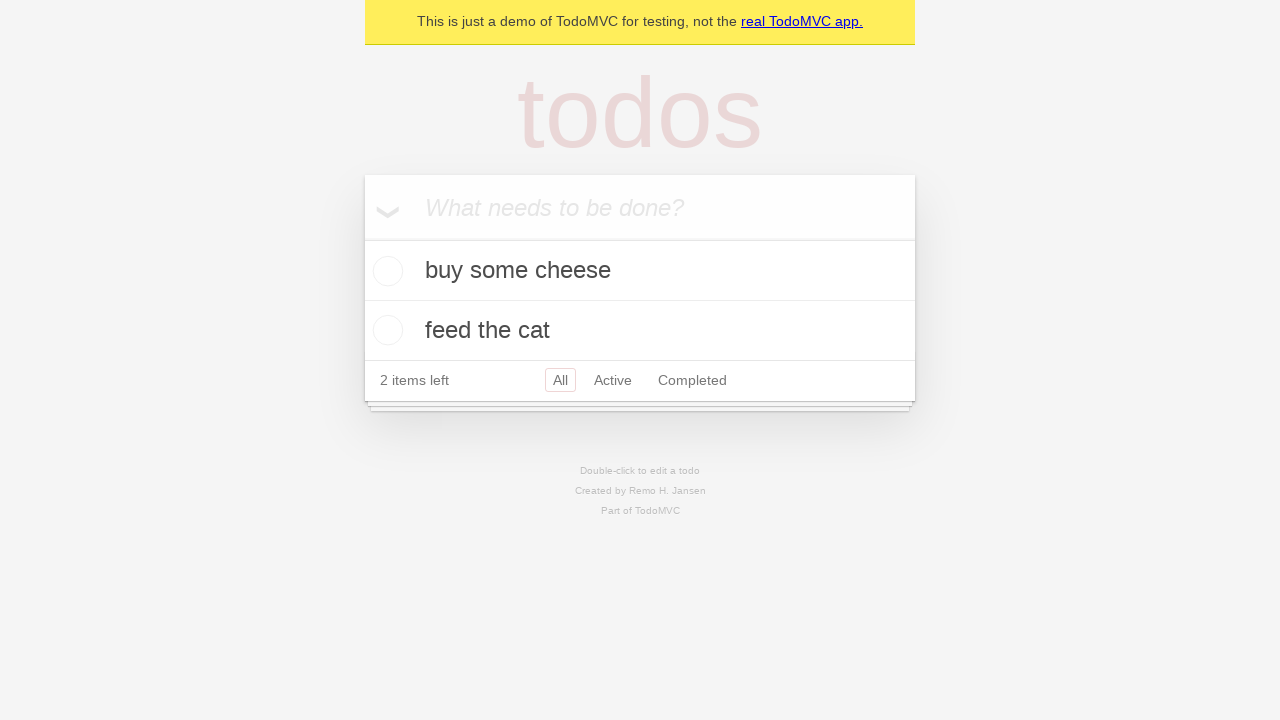

Filled third todo input with 'book a doctors appointment' on .new-todo
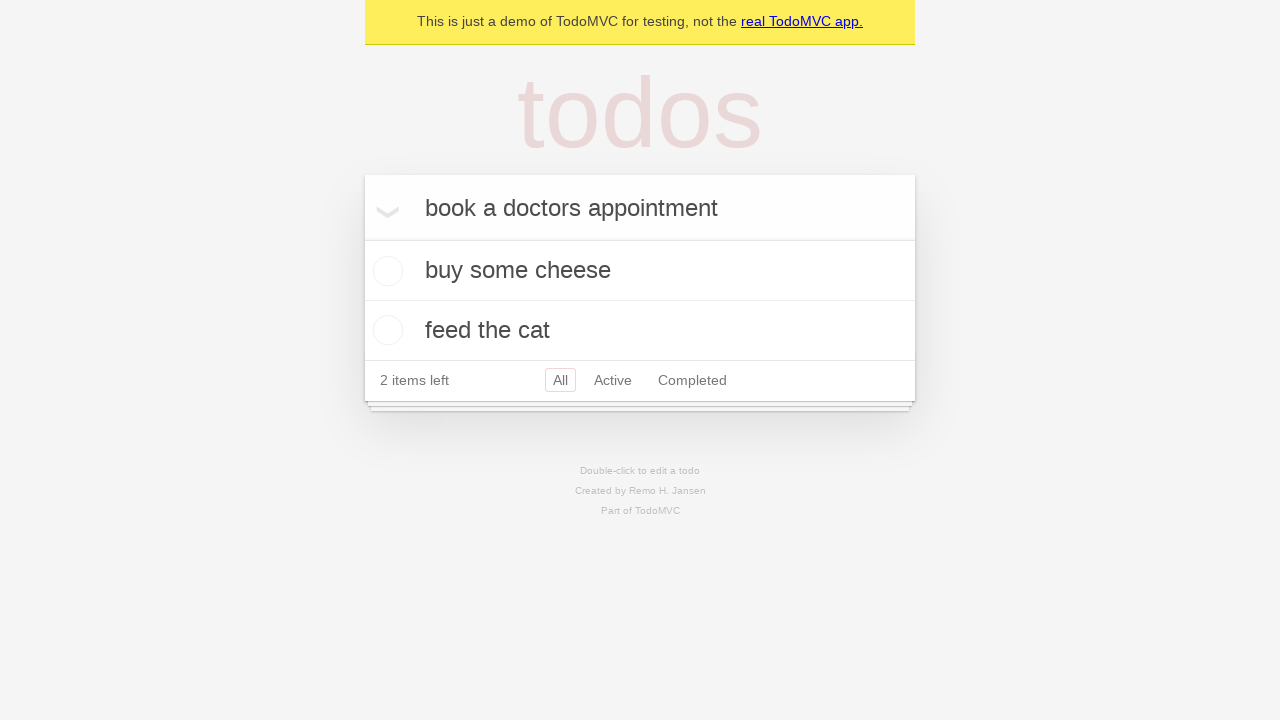

Pressed Enter to create third todo on .new-todo
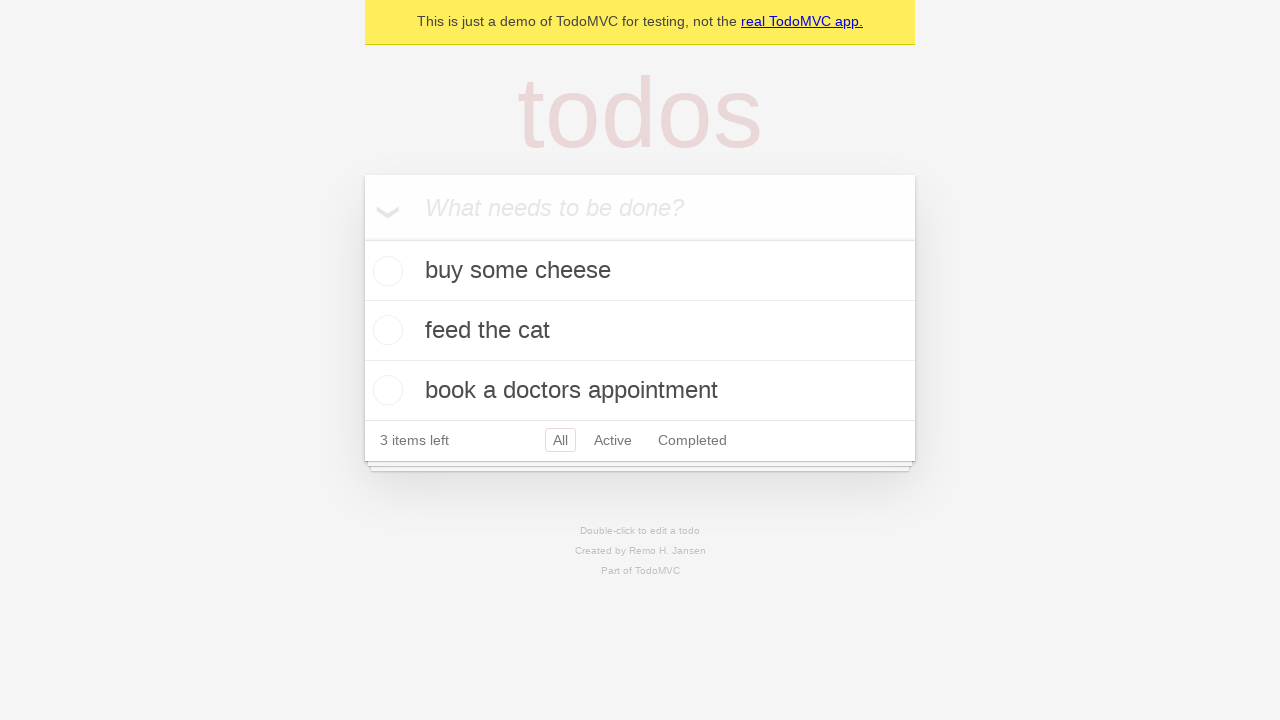

Checked the toggle-all checkbox to complete all todos at (362, 238) on .toggle-all
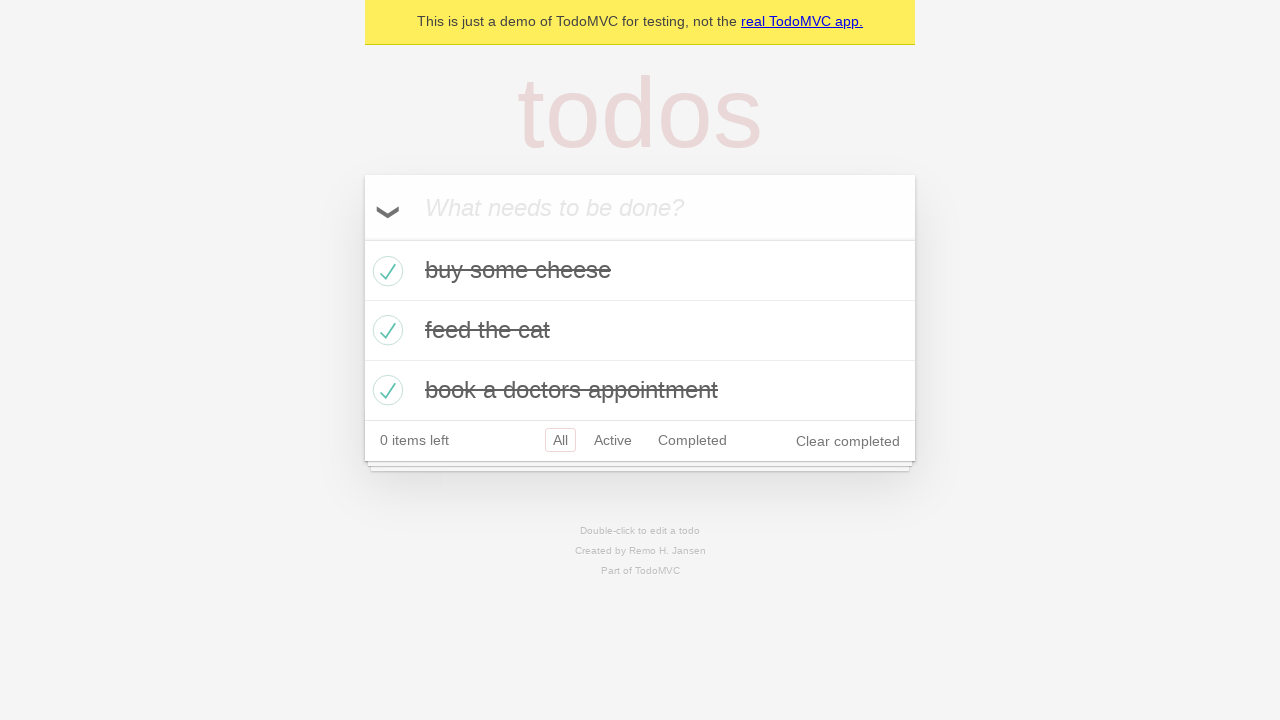

Located the first todo item
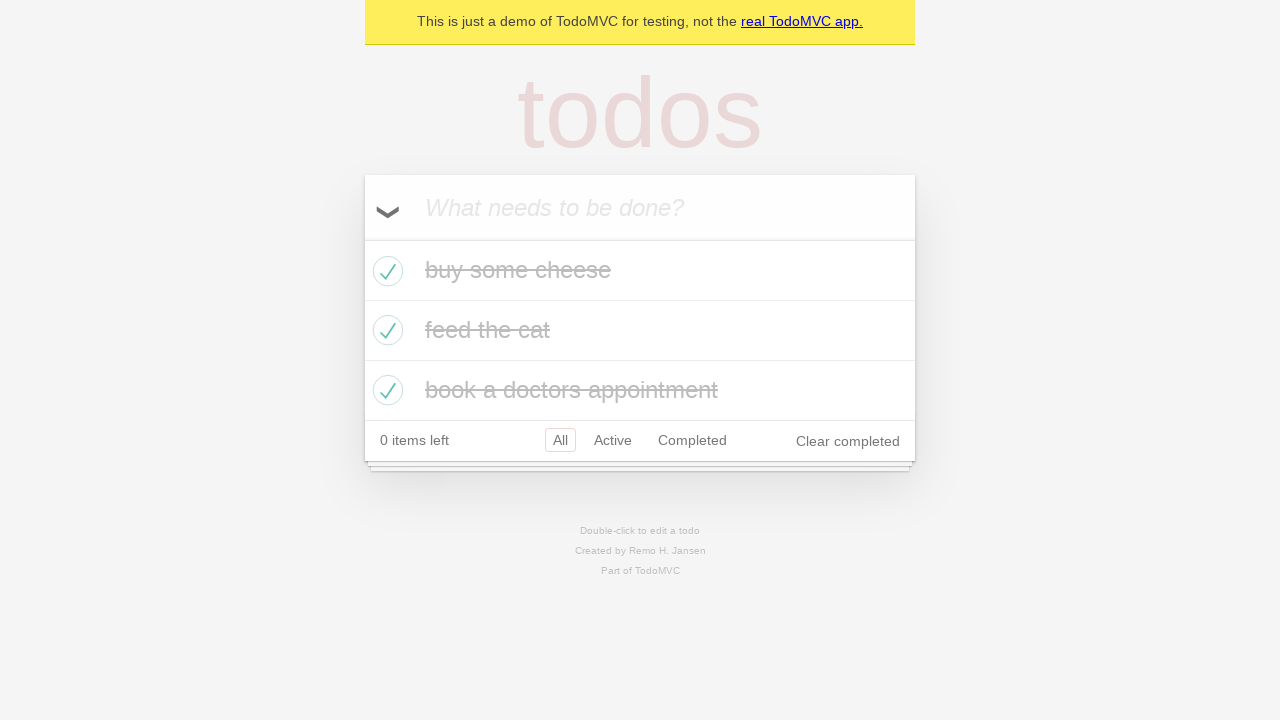

Unchecked the first todo to mark it incomplete at (385, 271) on .todo-list li >> nth=0 >> .toggle
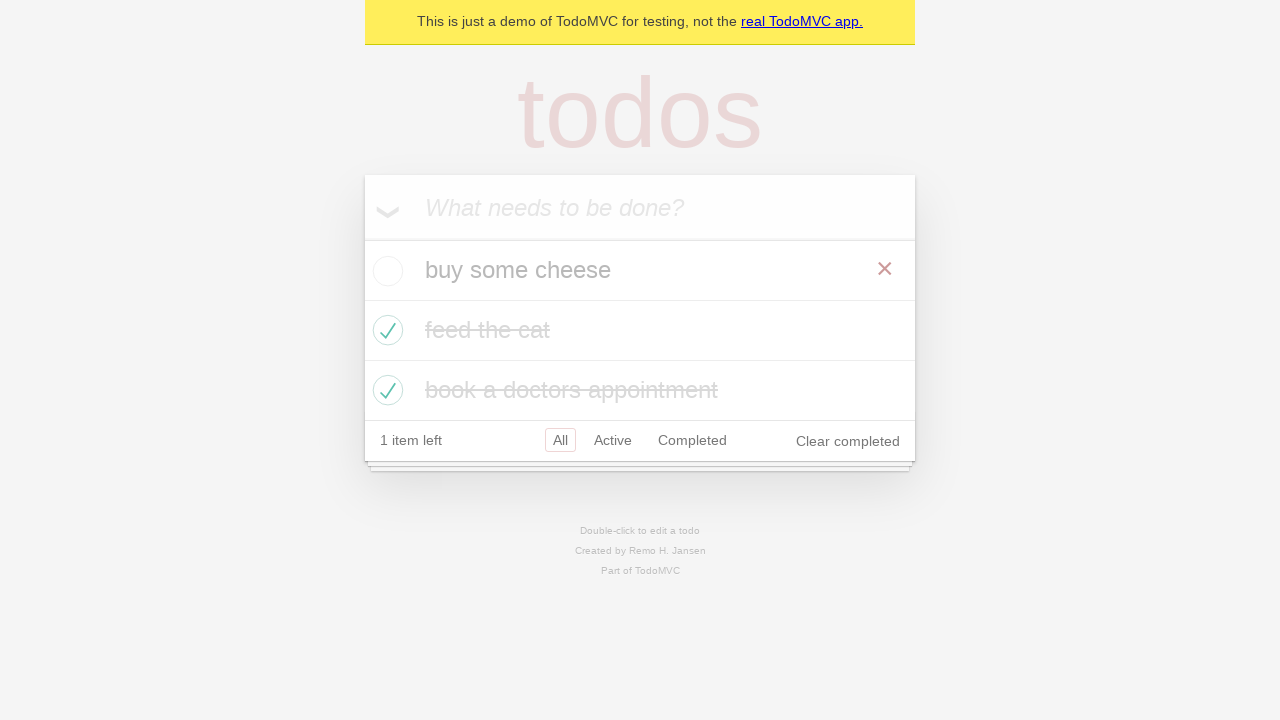

Checked the first todo again to mark it complete at (385, 271) on .todo-list li >> nth=0 >> .toggle
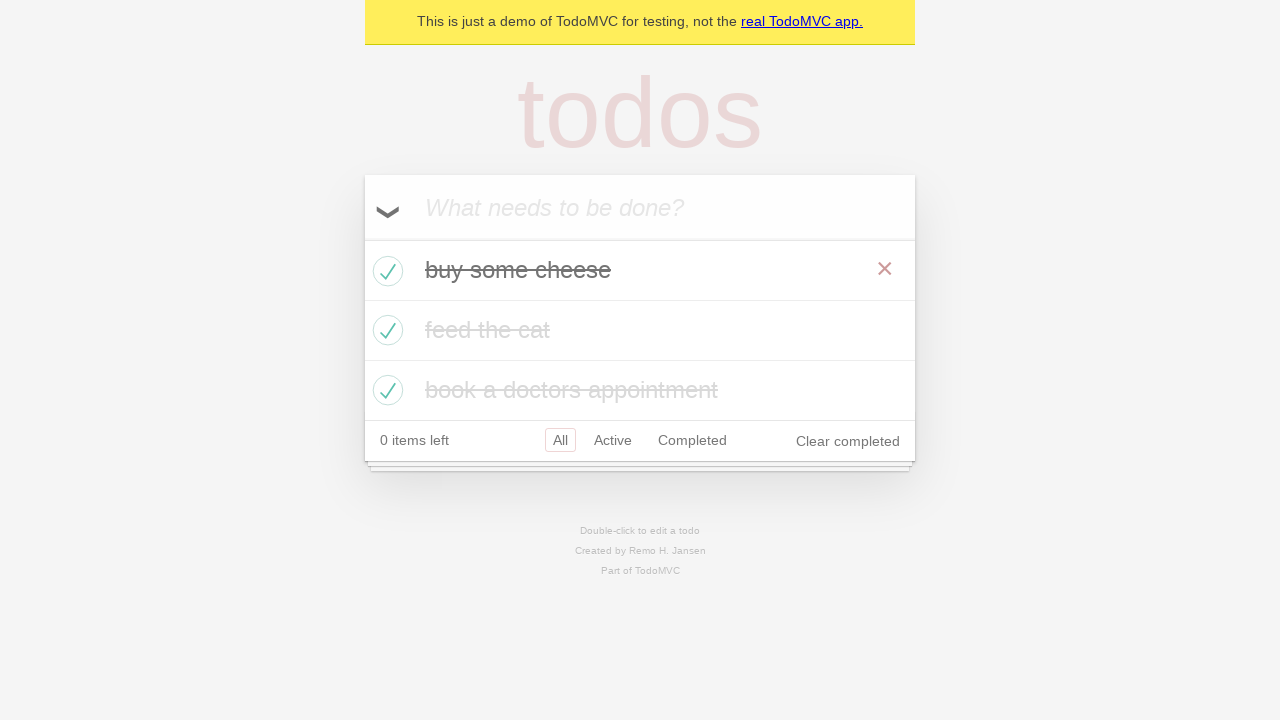

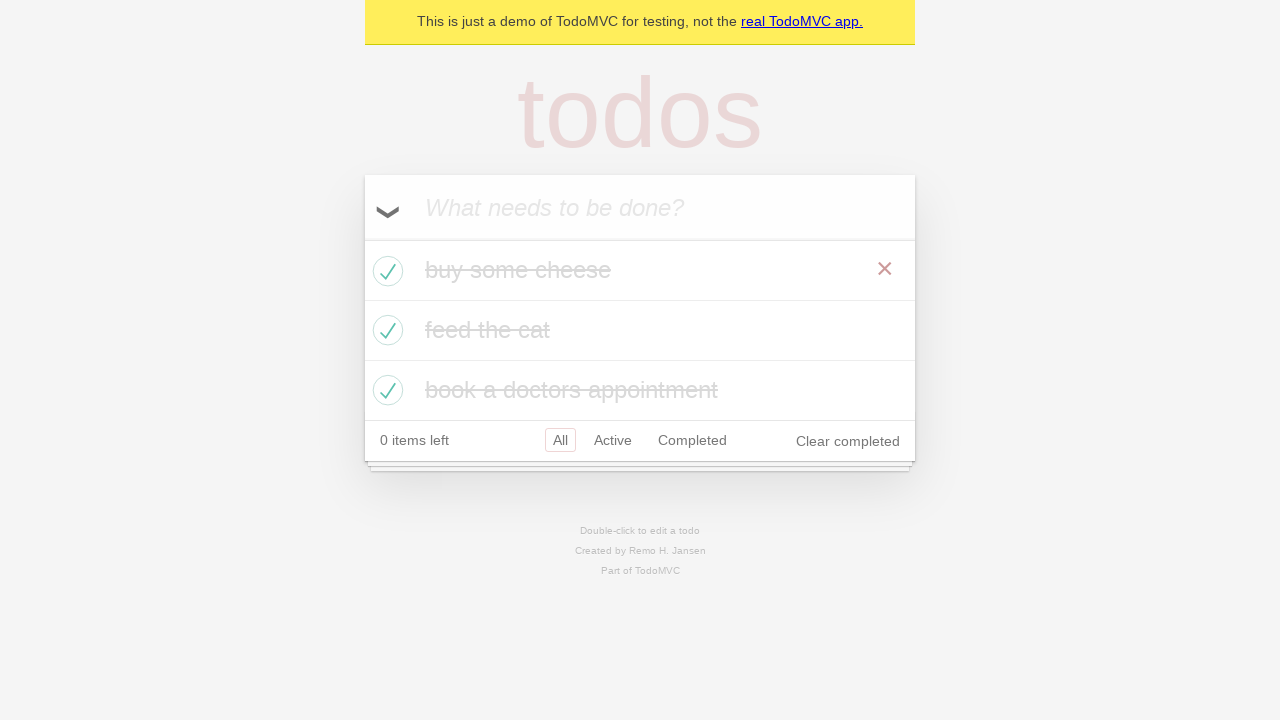